Tests old-style HTML dropdown selection by selecting options using visible text, index, and value attributes

Starting URL: http://the-internet.herokuapp.com/dropdown

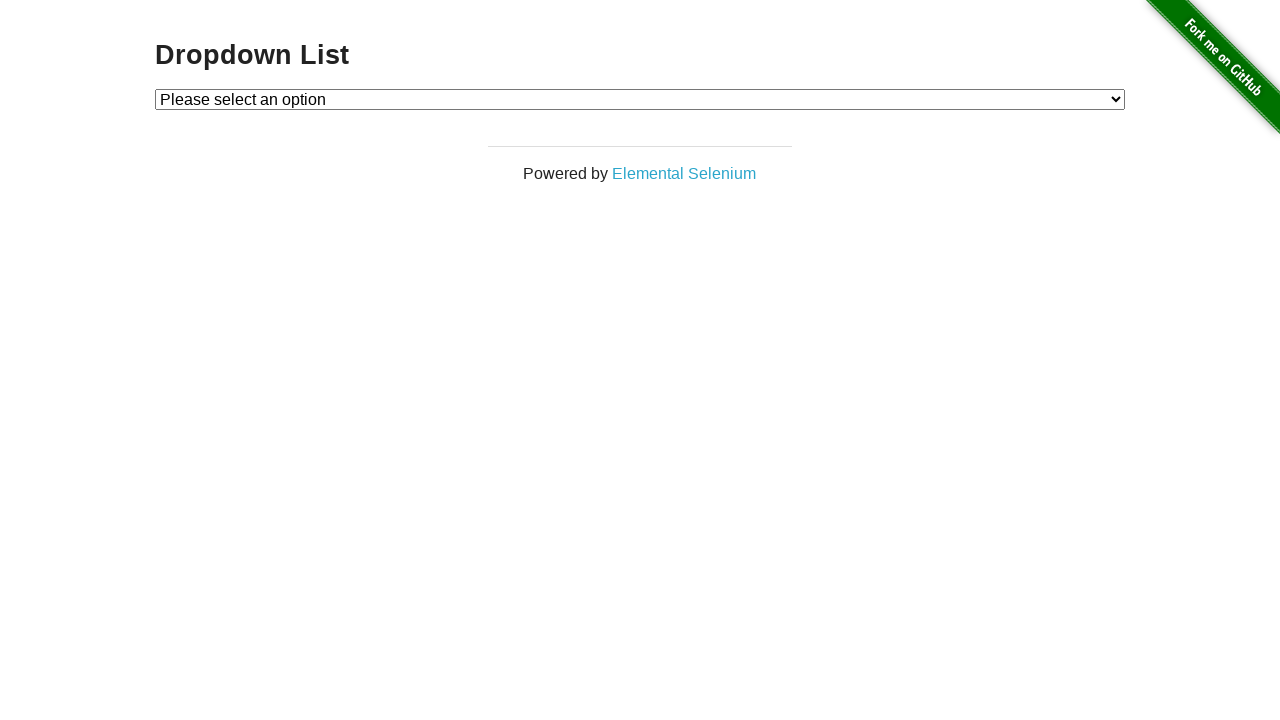

Selected 'Option 2' from dropdown by visible text on #dropdown
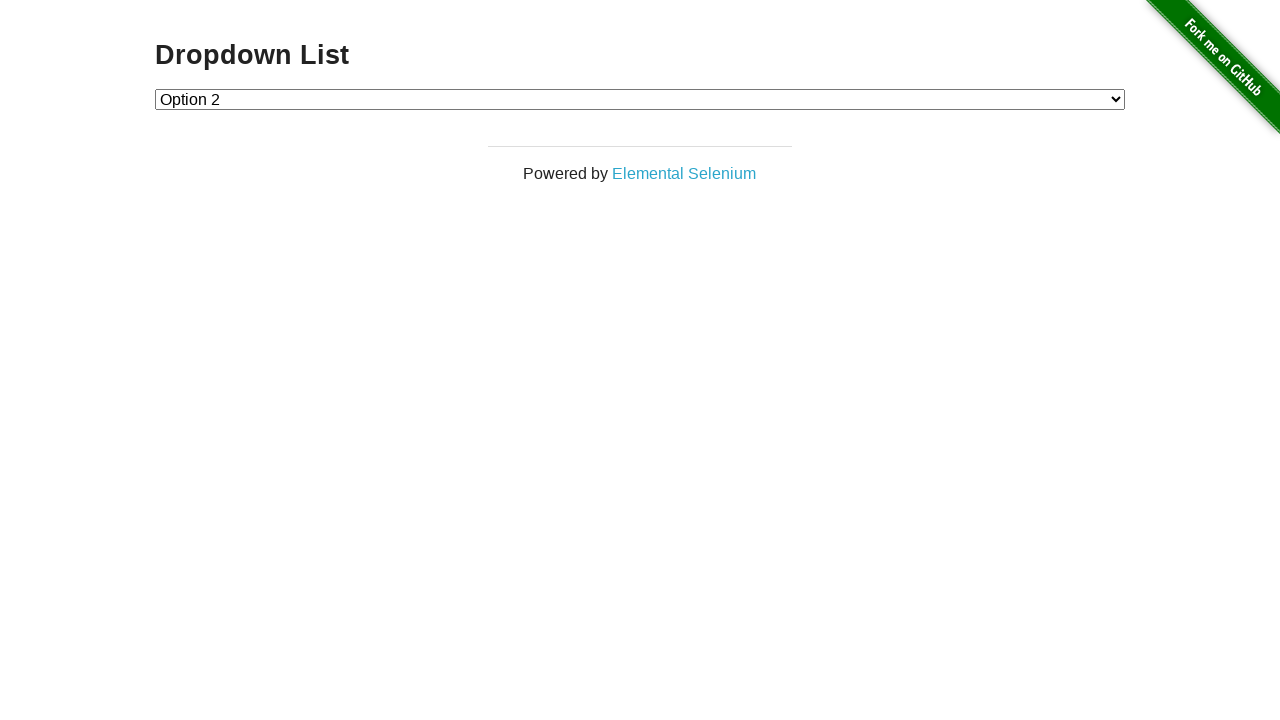

Selected dropdown option by index 2 on #dropdown
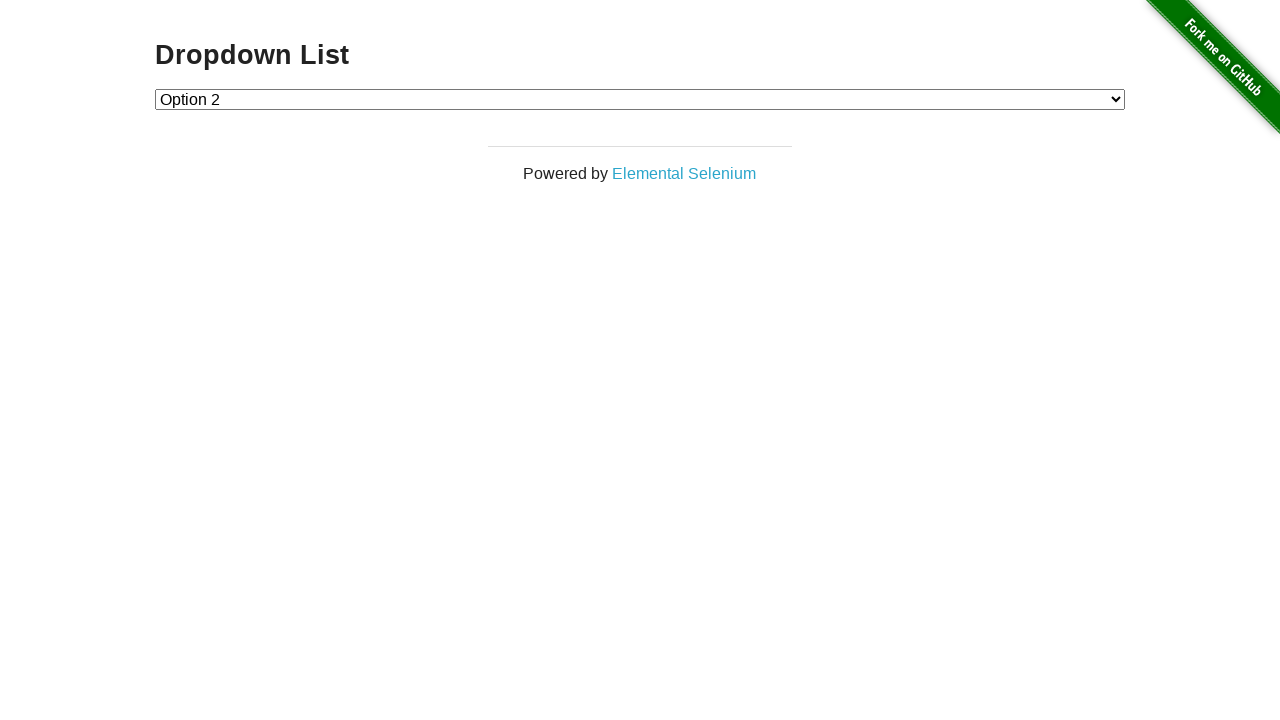

Selected dropdown option by value '2' on #dropdown
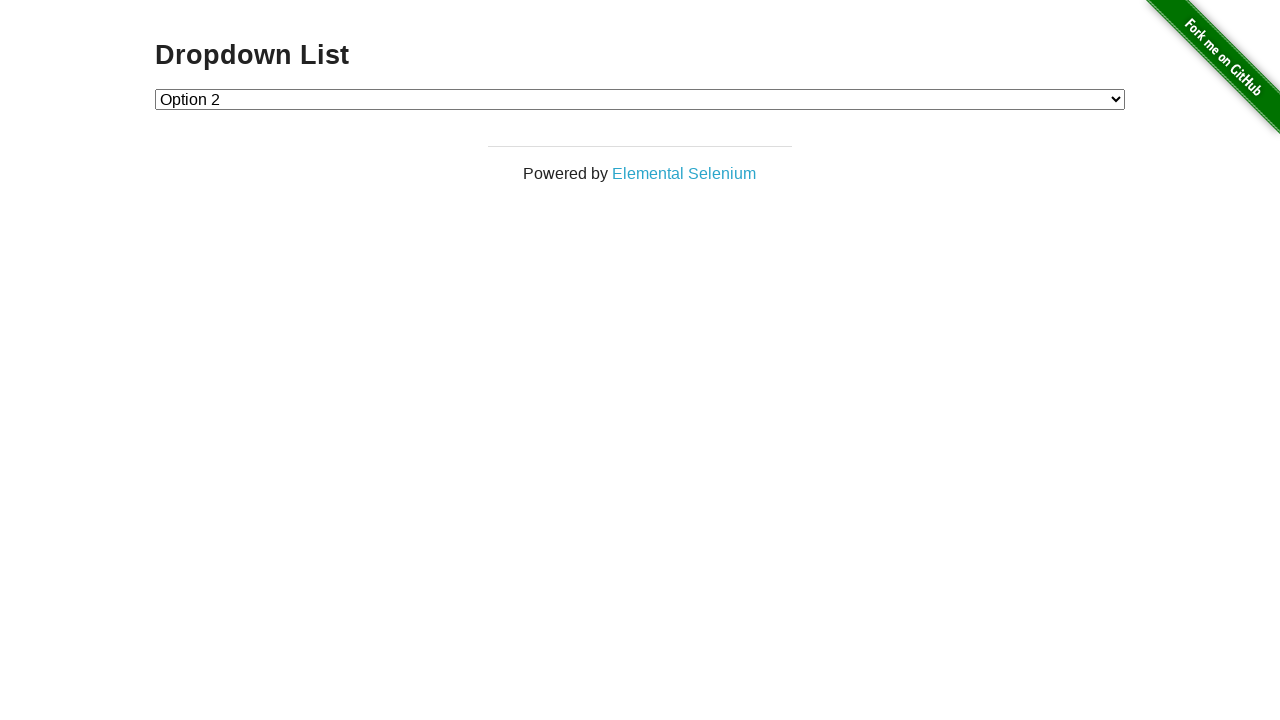

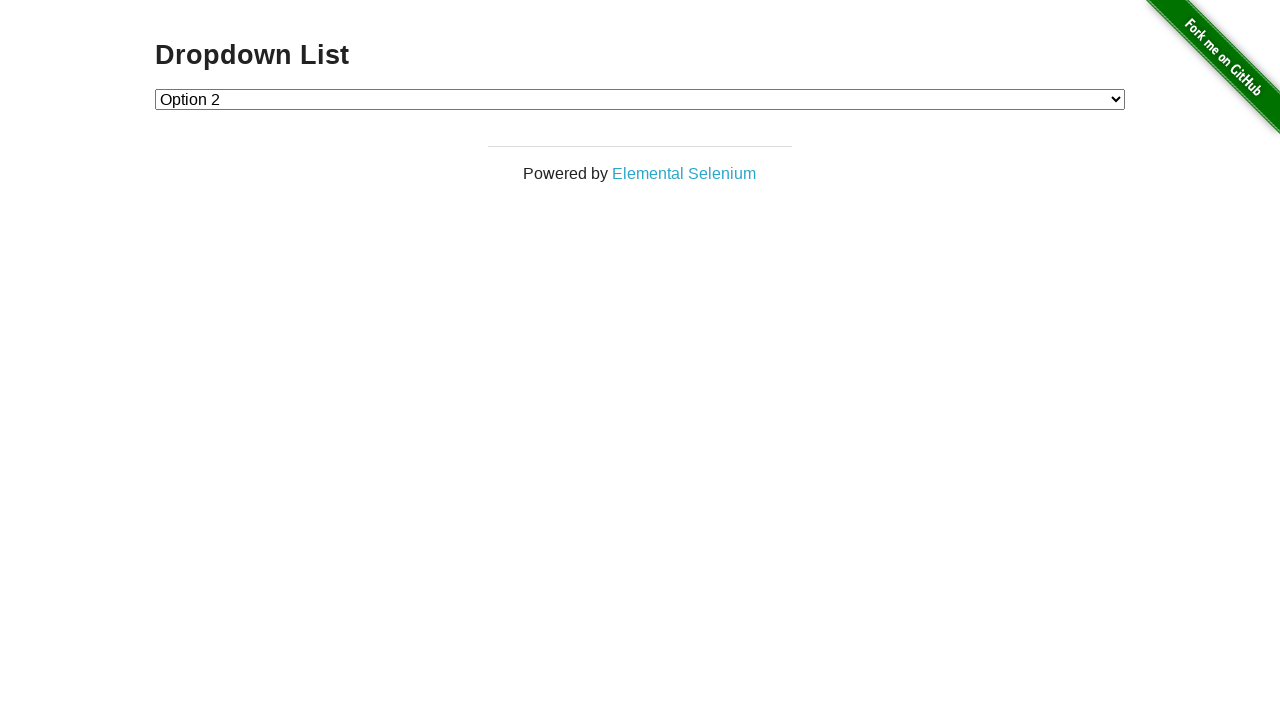